Navigates to the Toyota homepage and verifies the page loads successfully

Starting URL: http://www.toyota.com/

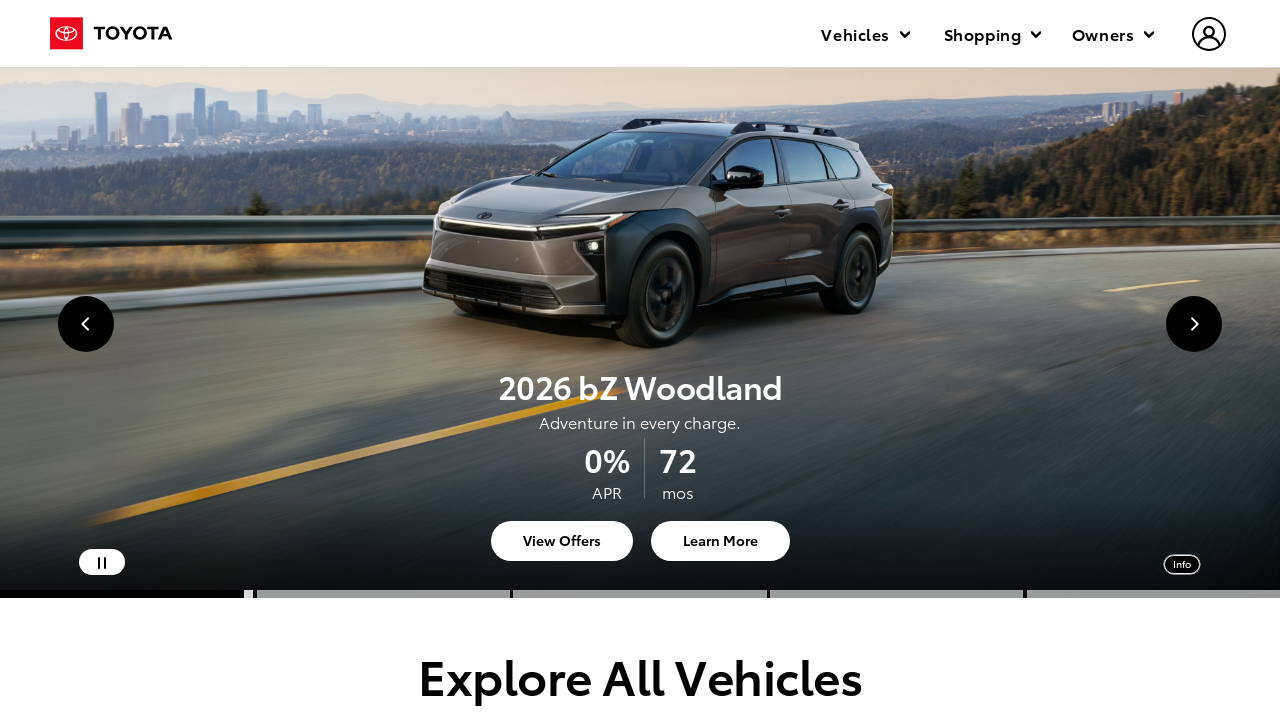

Waited for page DOM to be fully loaded
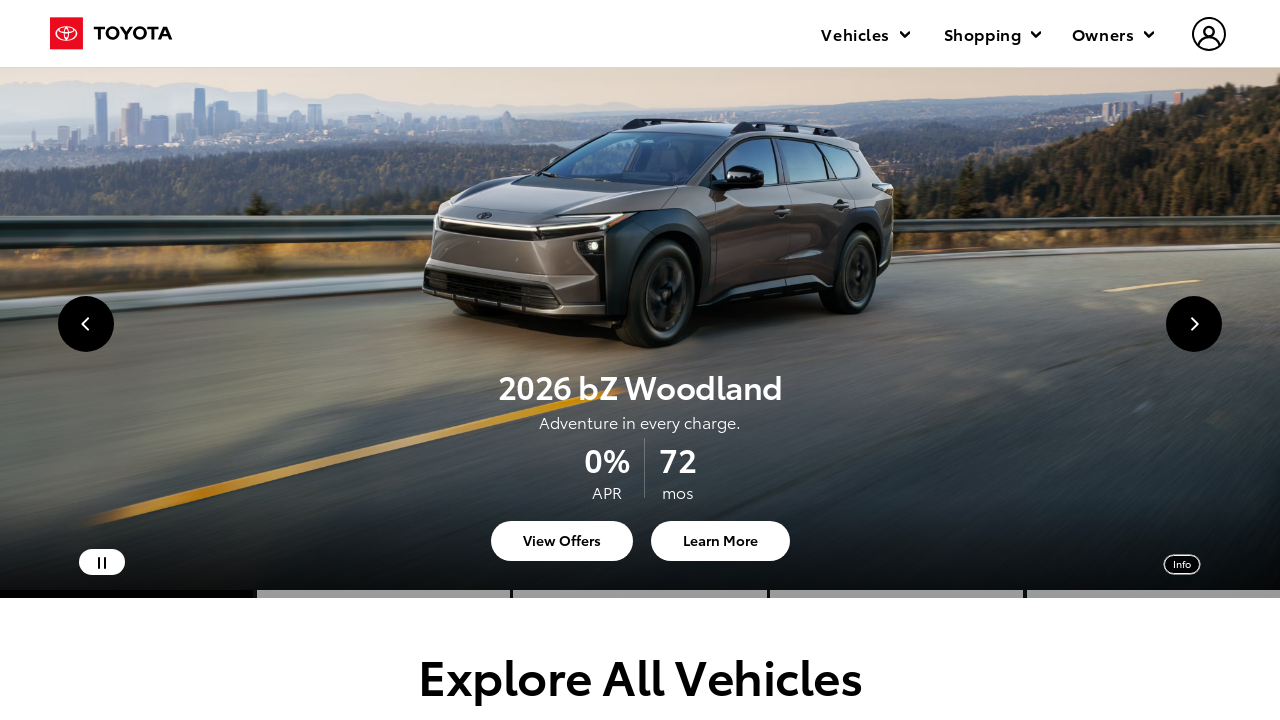

Verified Toyota homepage loaded successfully by confirming body element is present
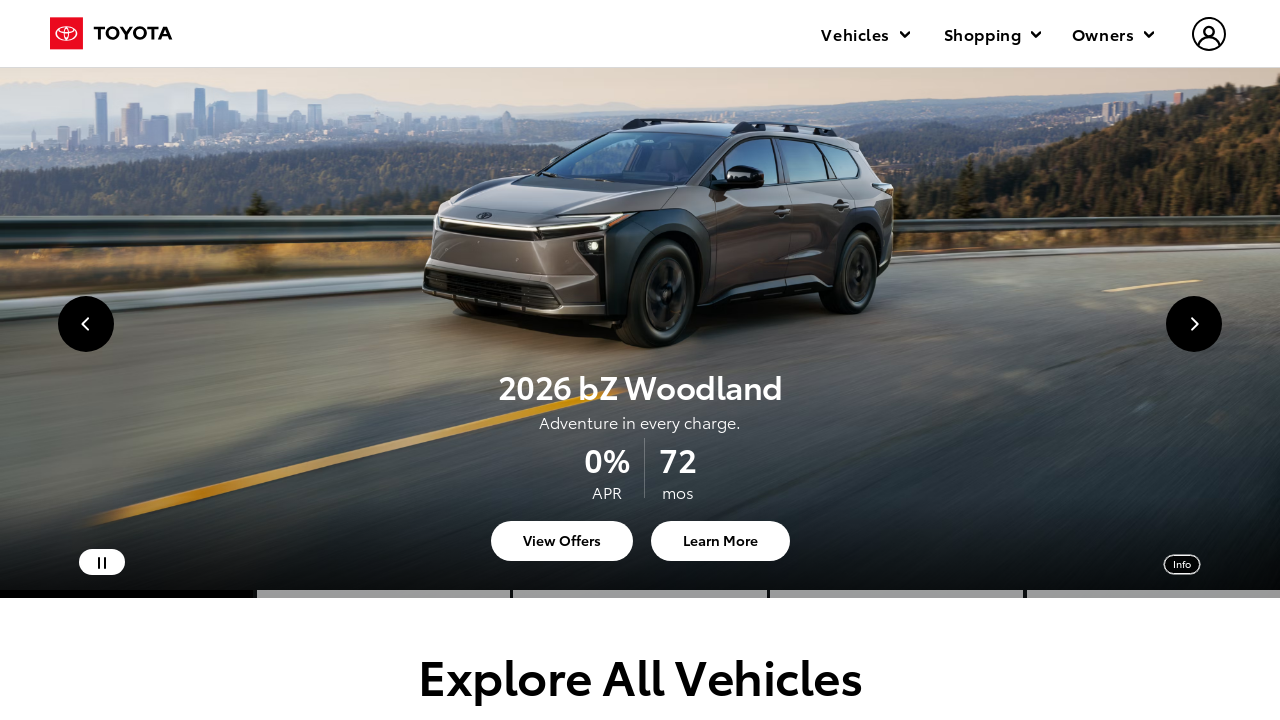

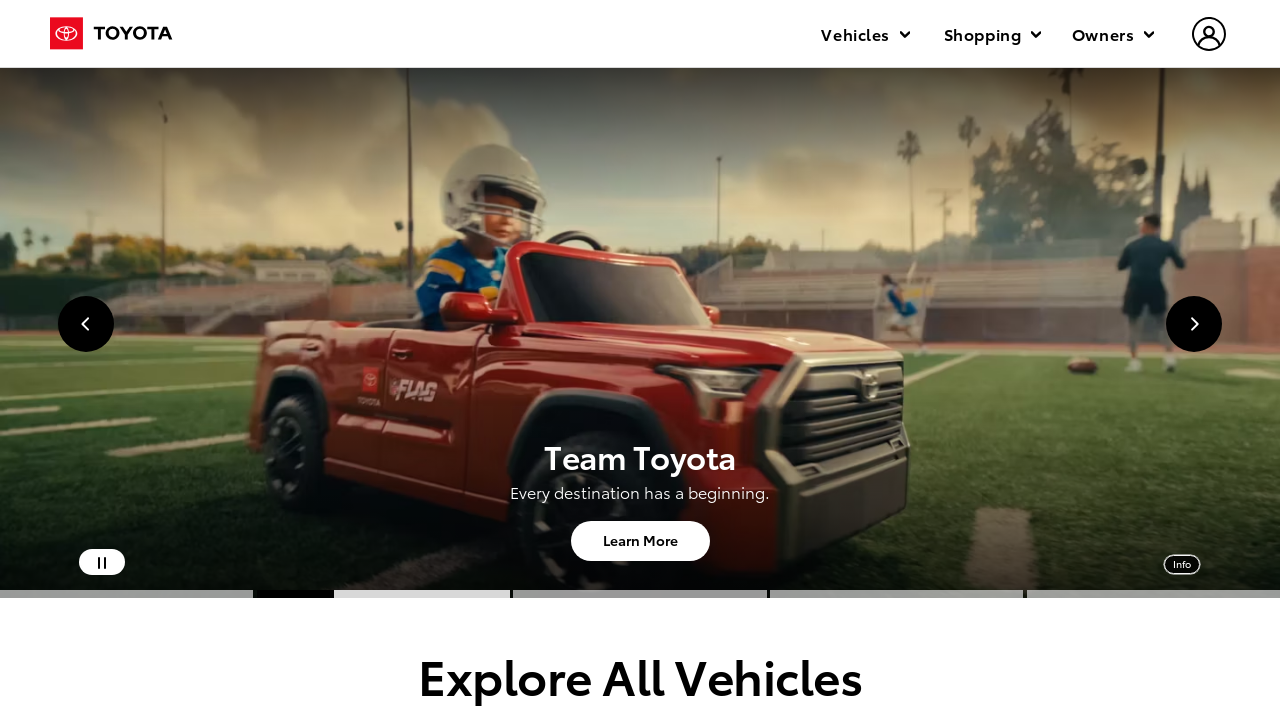